Navigates to an automation practice page and interacts with a web table to find courses containing "Selenium" and their corresponding prices

Starting URL: https://rahulshettyacademy.com/AutomationPractice/

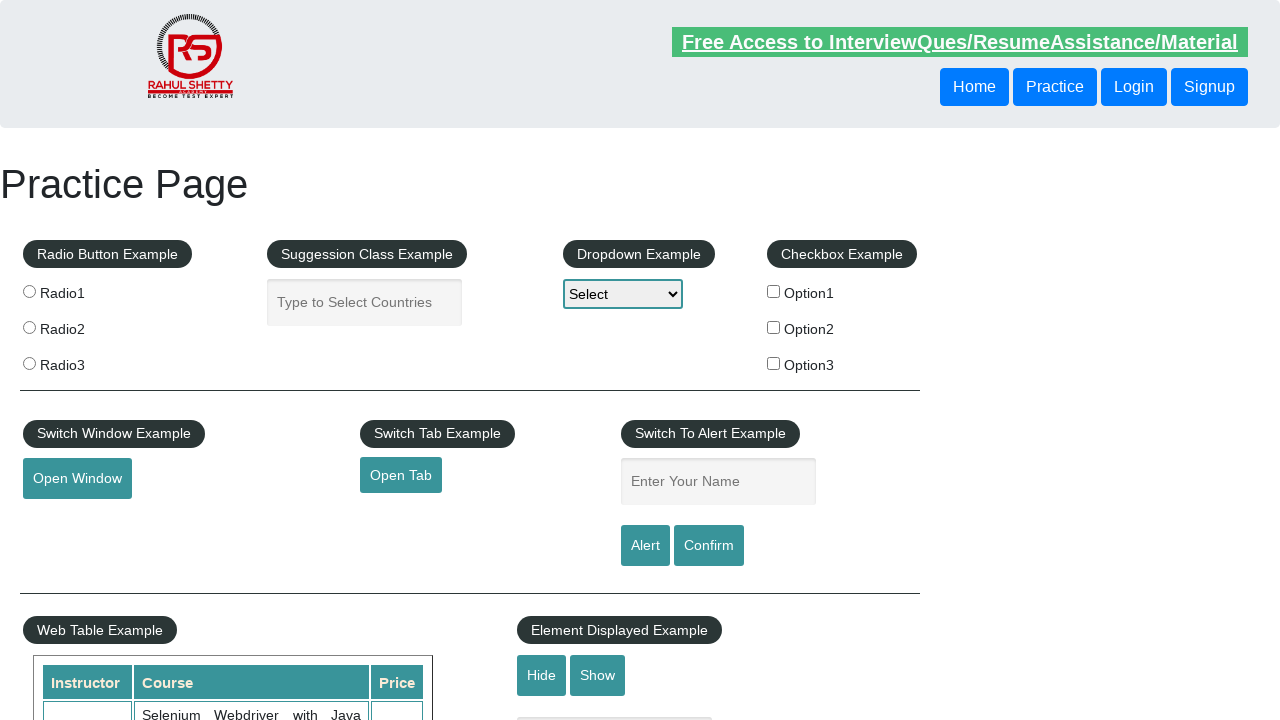

Waited for courses table to load
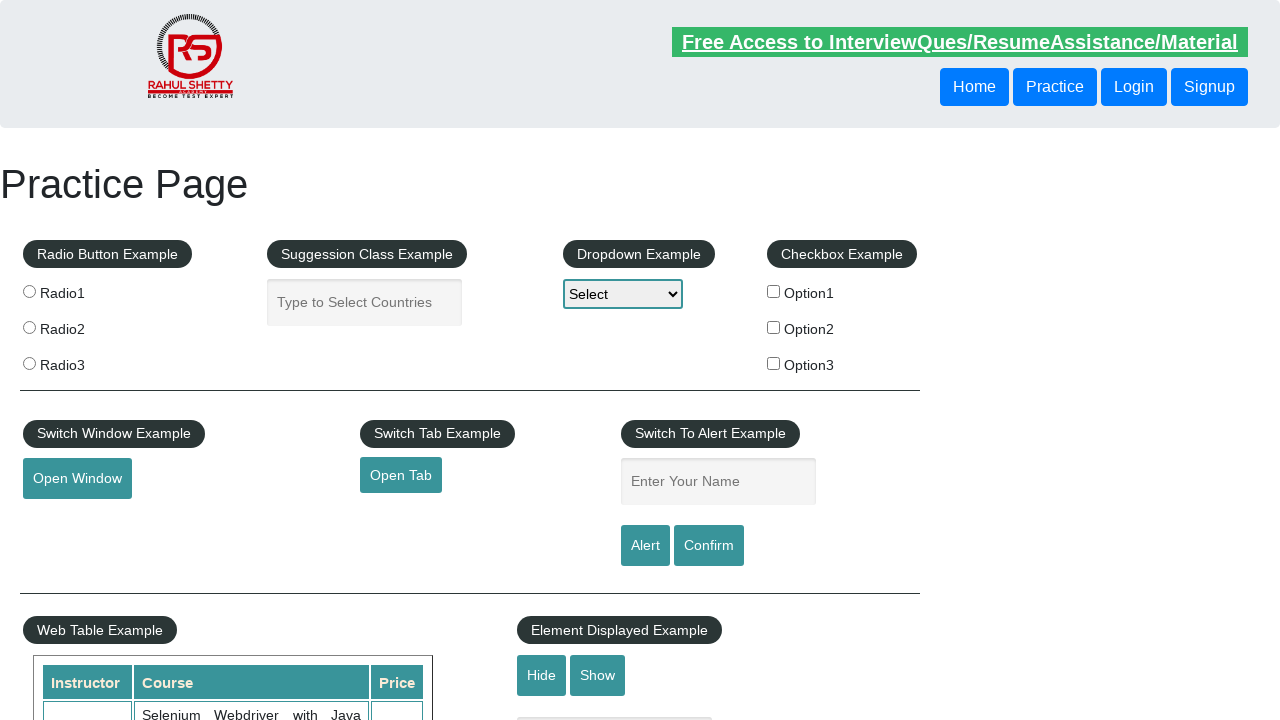

Located all course name cells in table
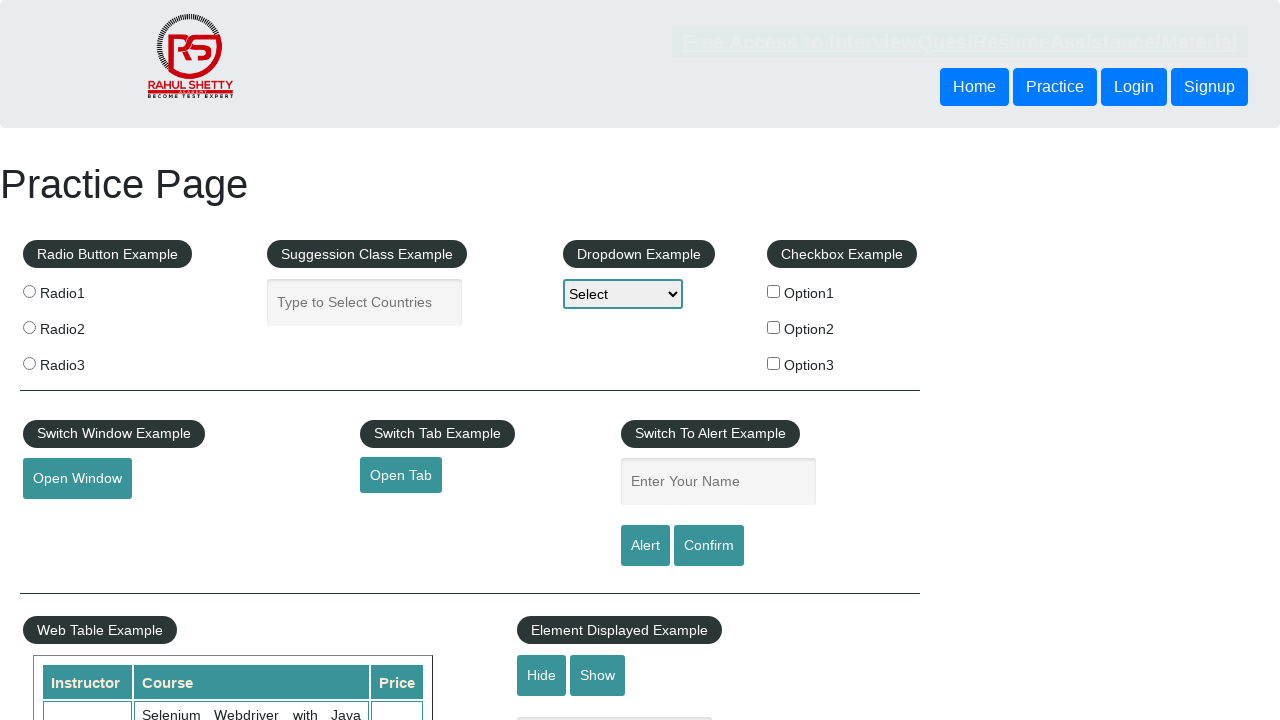

Retrieved course text: Selenium Webdriver with Java Basics + Advanced + Interview Guide
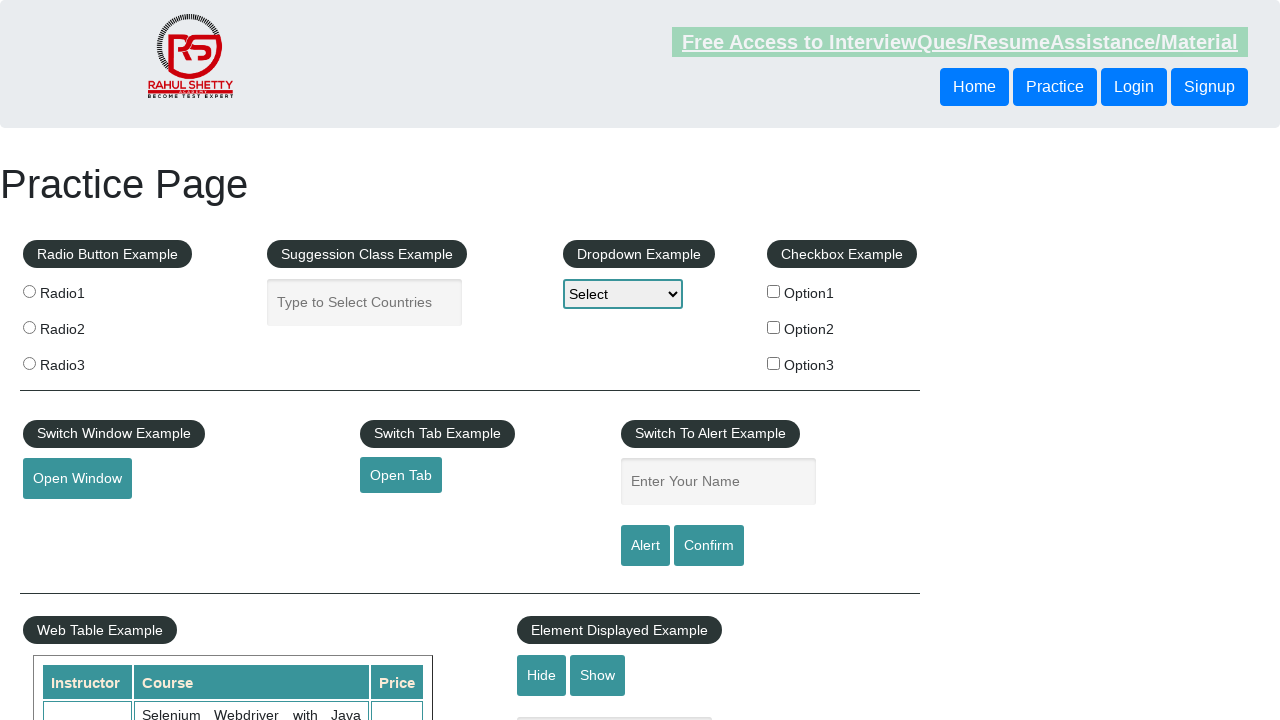

Found Selenium course: Selenium Webdriver with Java Basics + Advanced + Interview Guide, looking up price
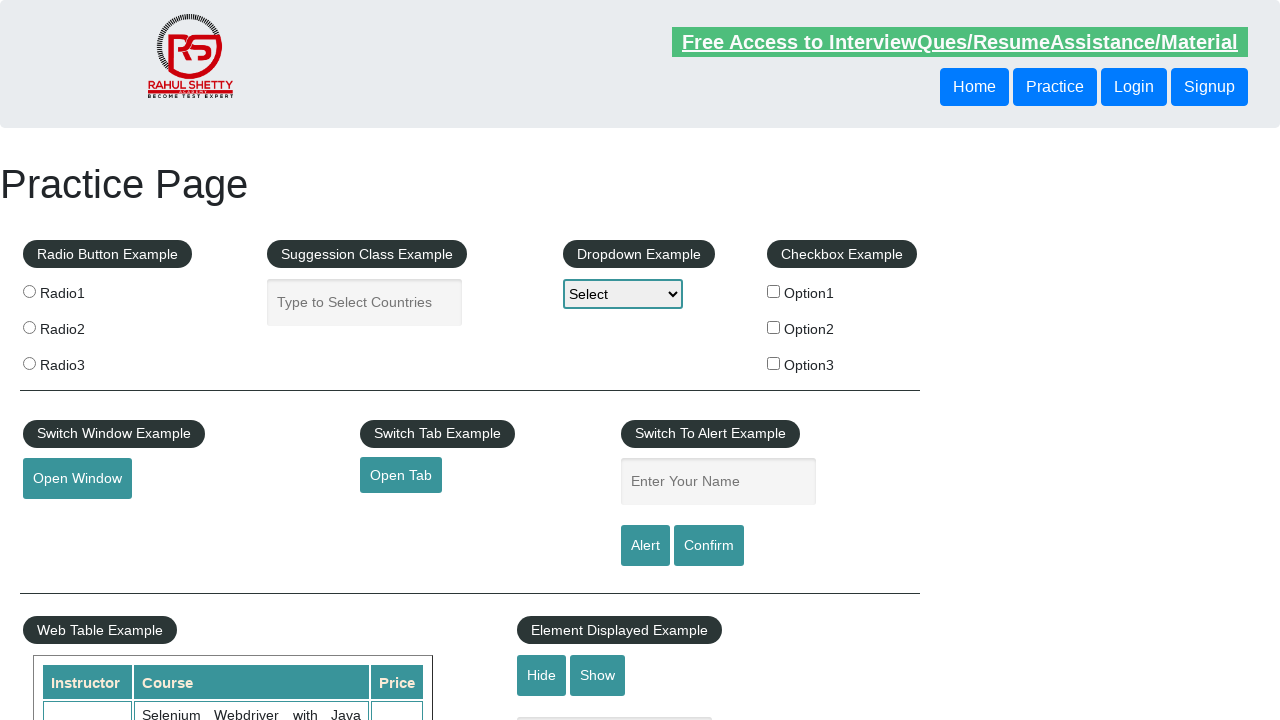

Retrieved price for Selenium Webdriver with Java Basics + Advanced + Interview Guide: 30
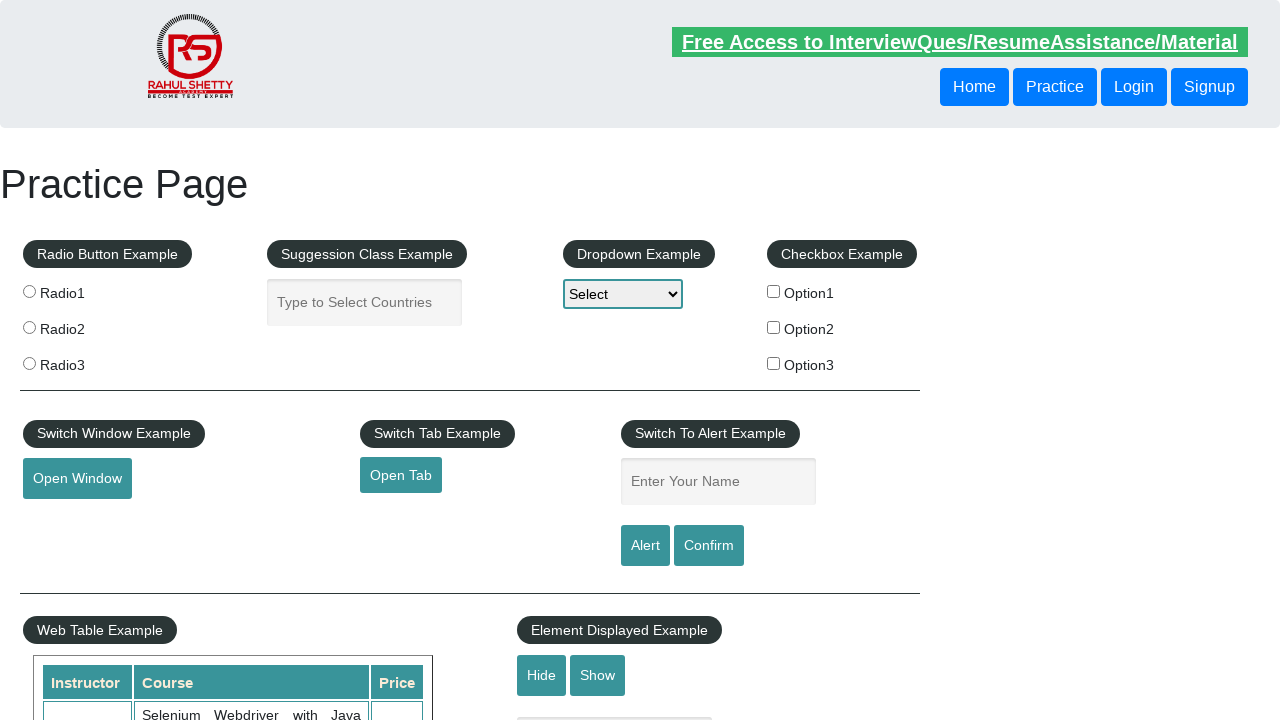

Retrieved course text: Learn SQL in Practical + Database Testing from Scratch
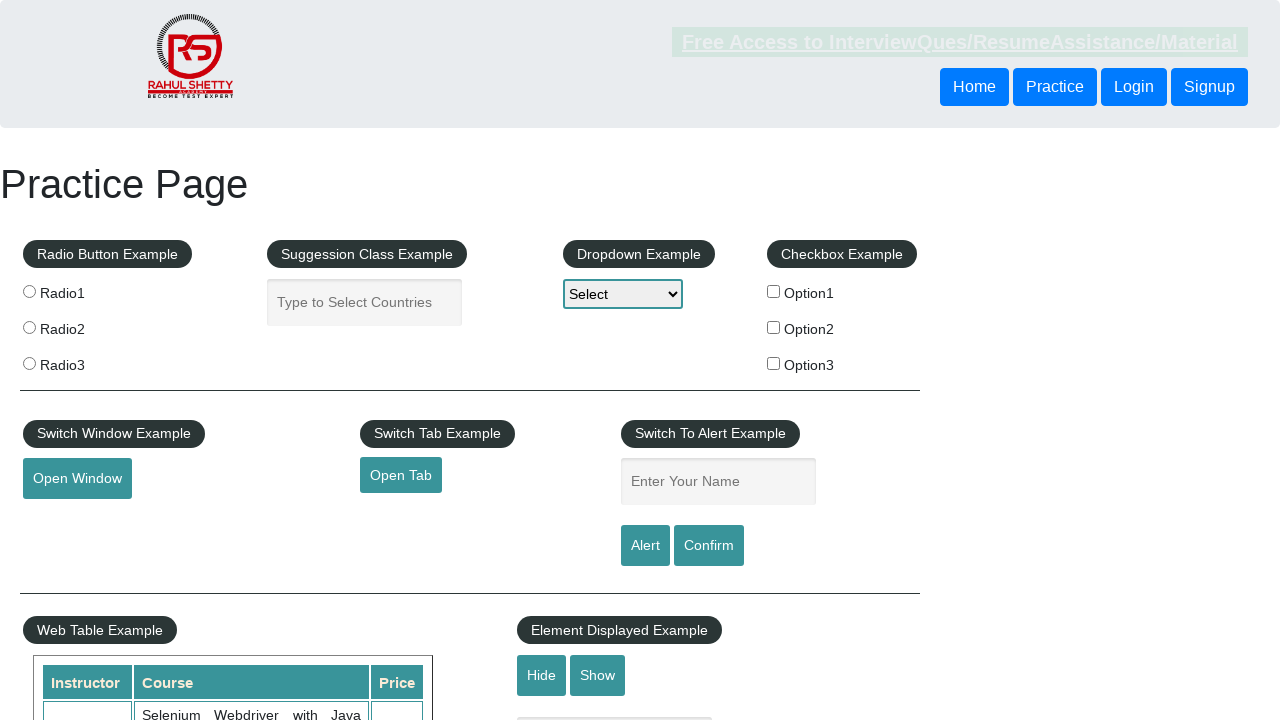

Retrieved course text: Appium (Selenium) - Mobile Automation Testing from Scratch
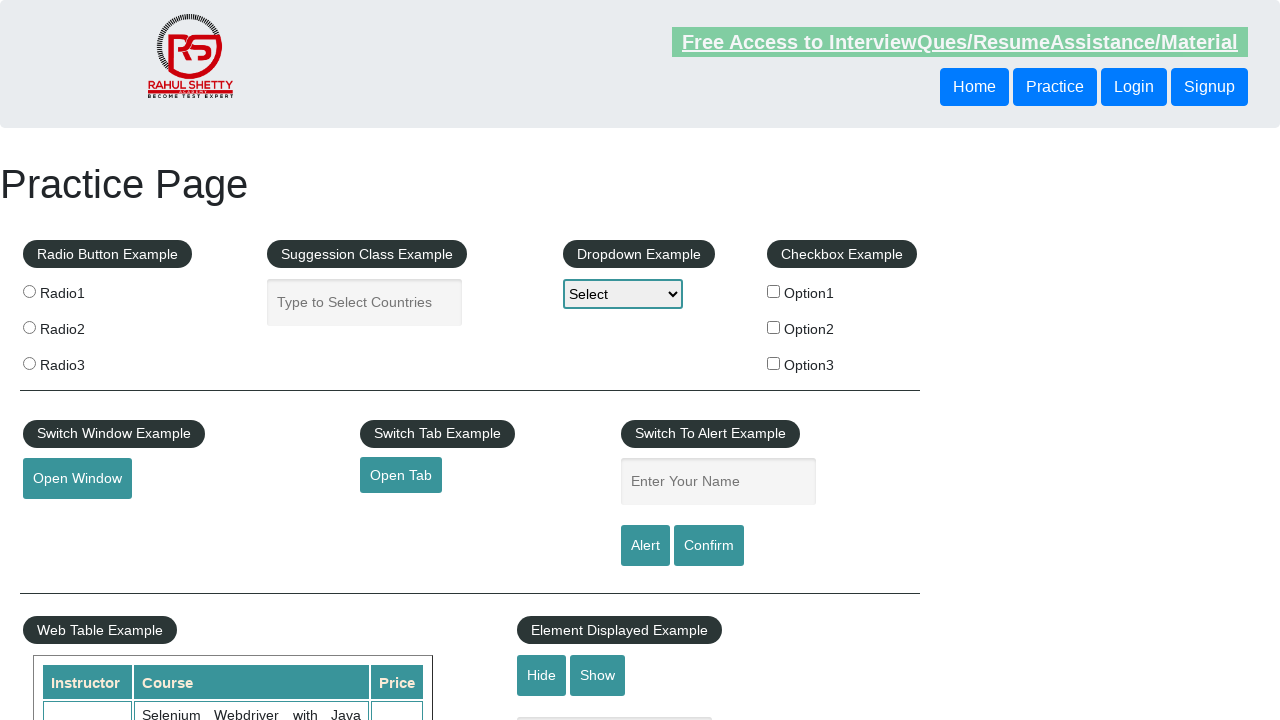

Found Selenium course: Appium (Selenium) - Mobile Automation Testing from Scratch, looking up price
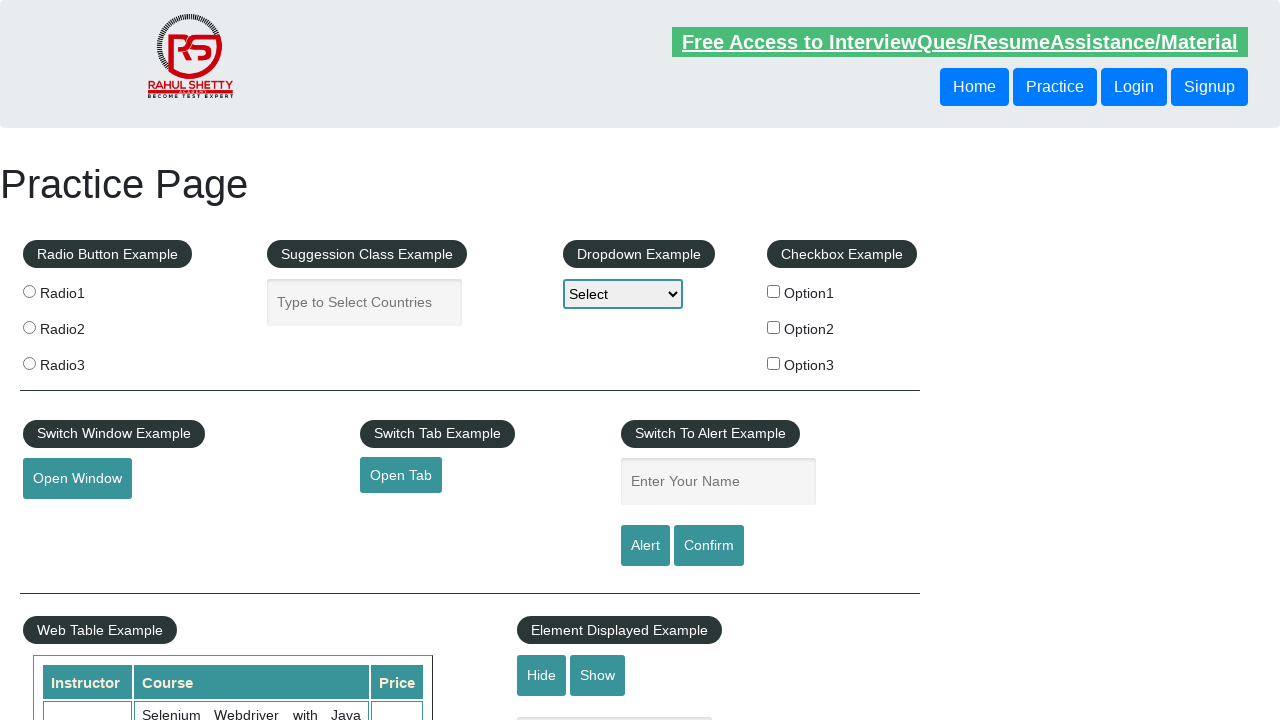

Retrieved price for Appium (Selenium) - Mobile Automation Testing from Scratch: 30
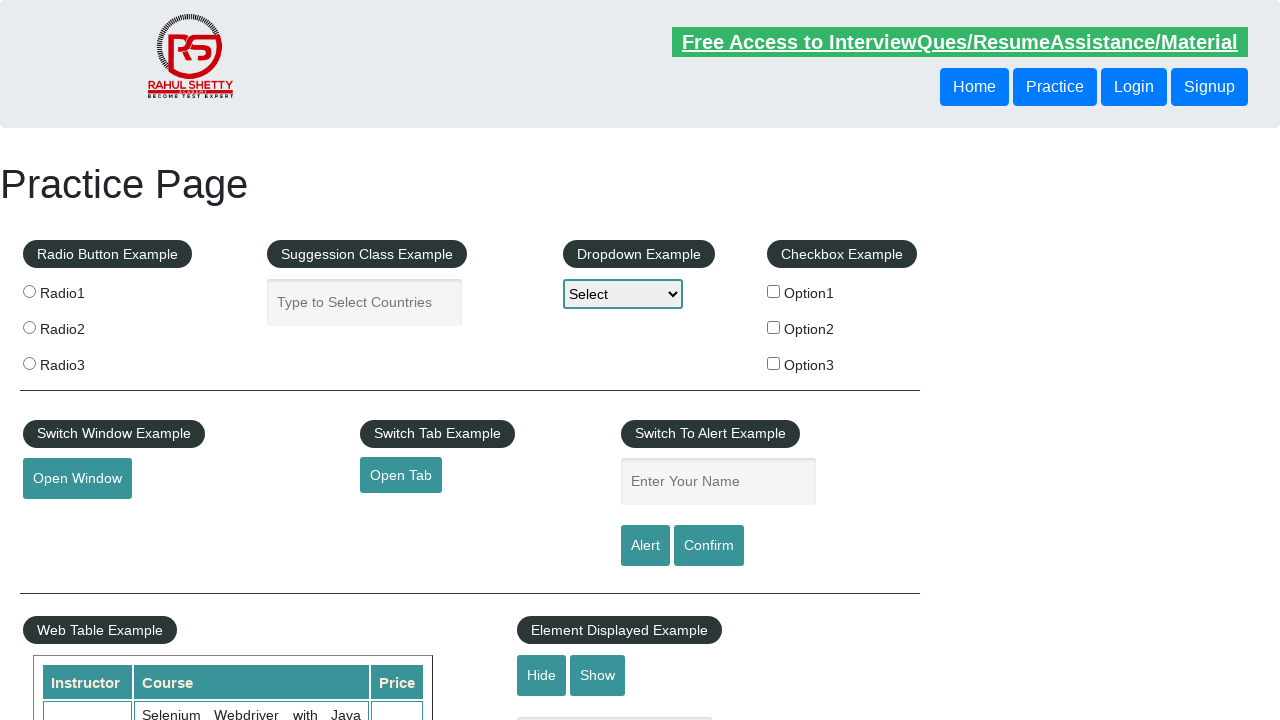

Retrieved course text: WebSecurity Testing for Beginners-QA knowledge to next level
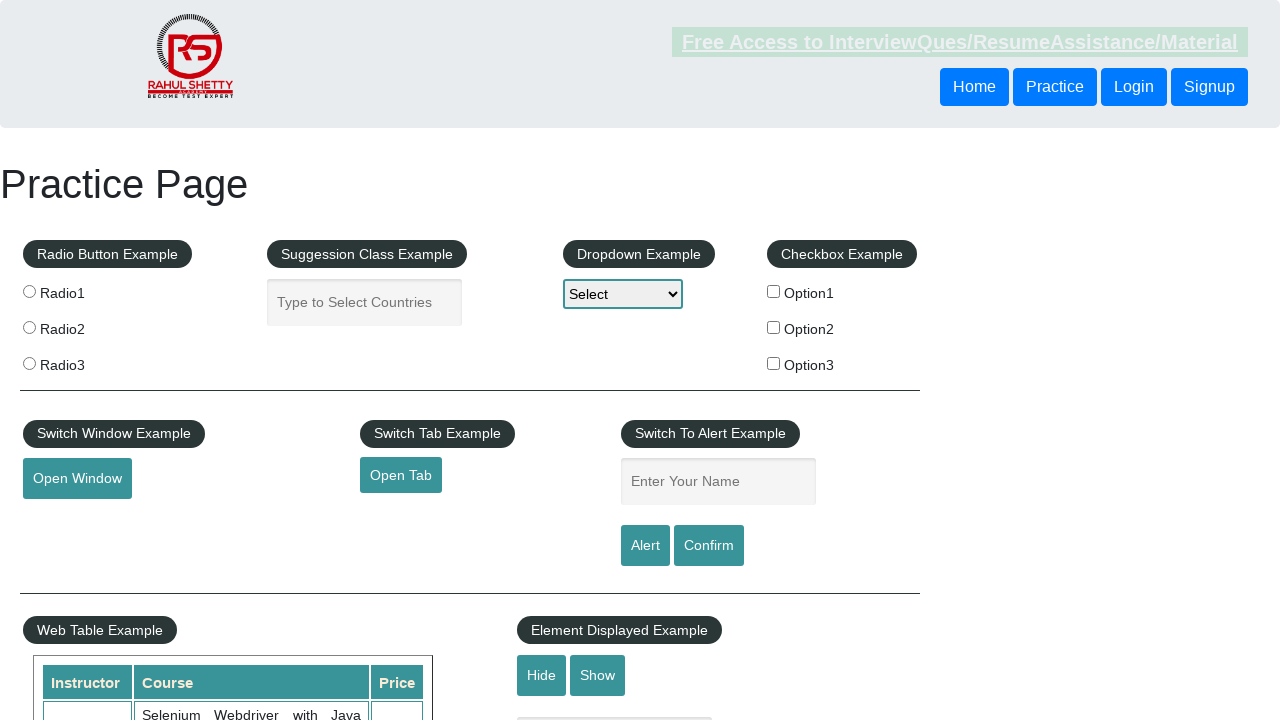

Retrieved course text: Learn JMETER from Scratch - (Performance + Load) Testing Tool
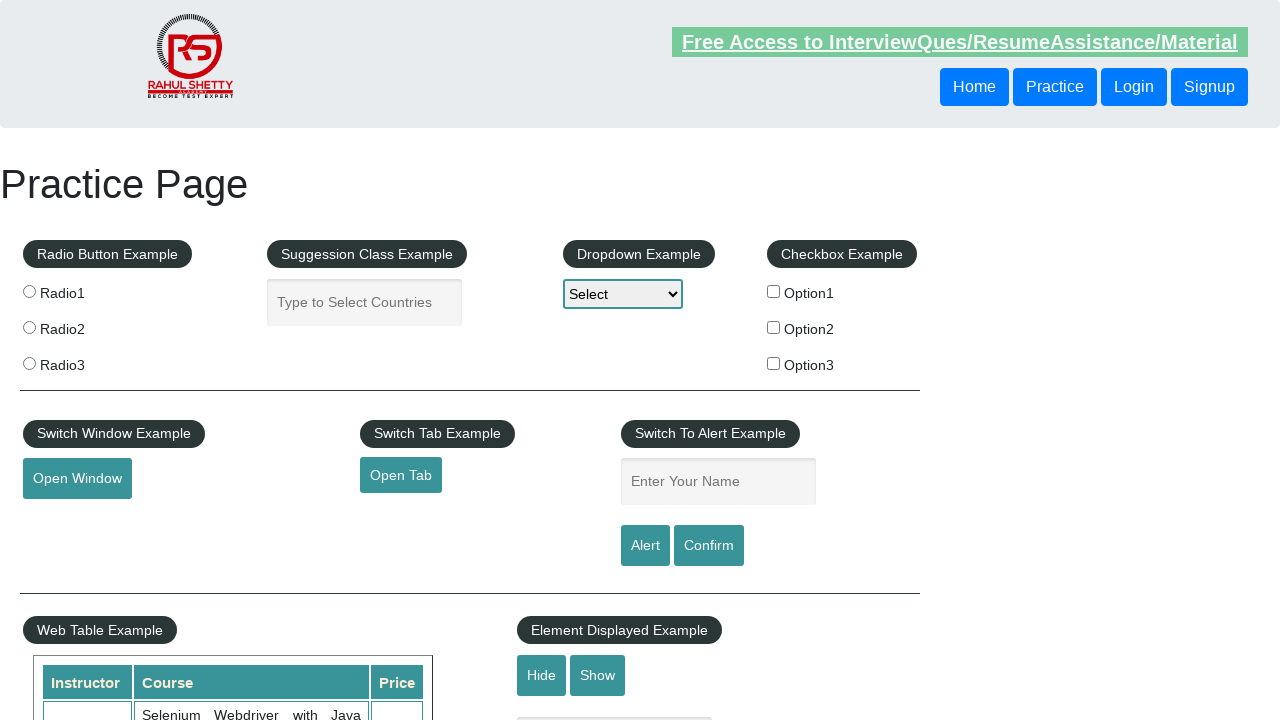

Retrieved course text: WebServices / REST API Testing with SoapUI
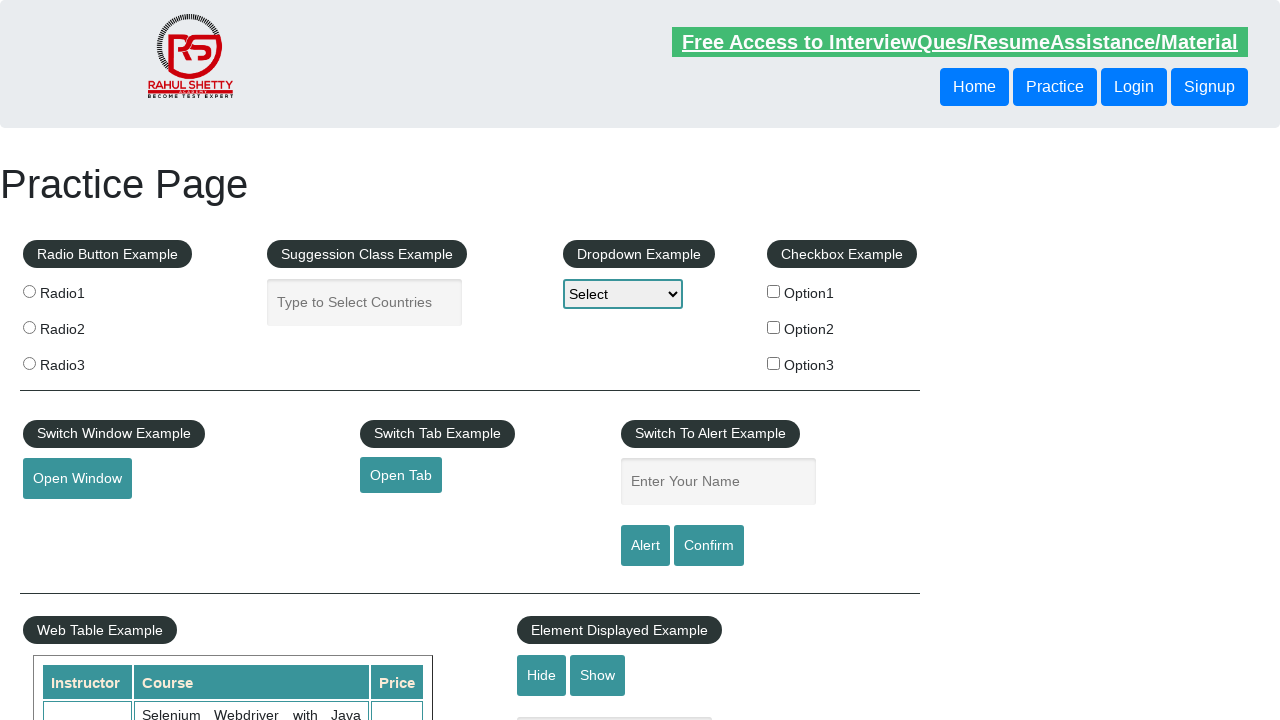

Retrieved course text: QA Expert Course :Software Testing + Bugzilla + SQL + Agile
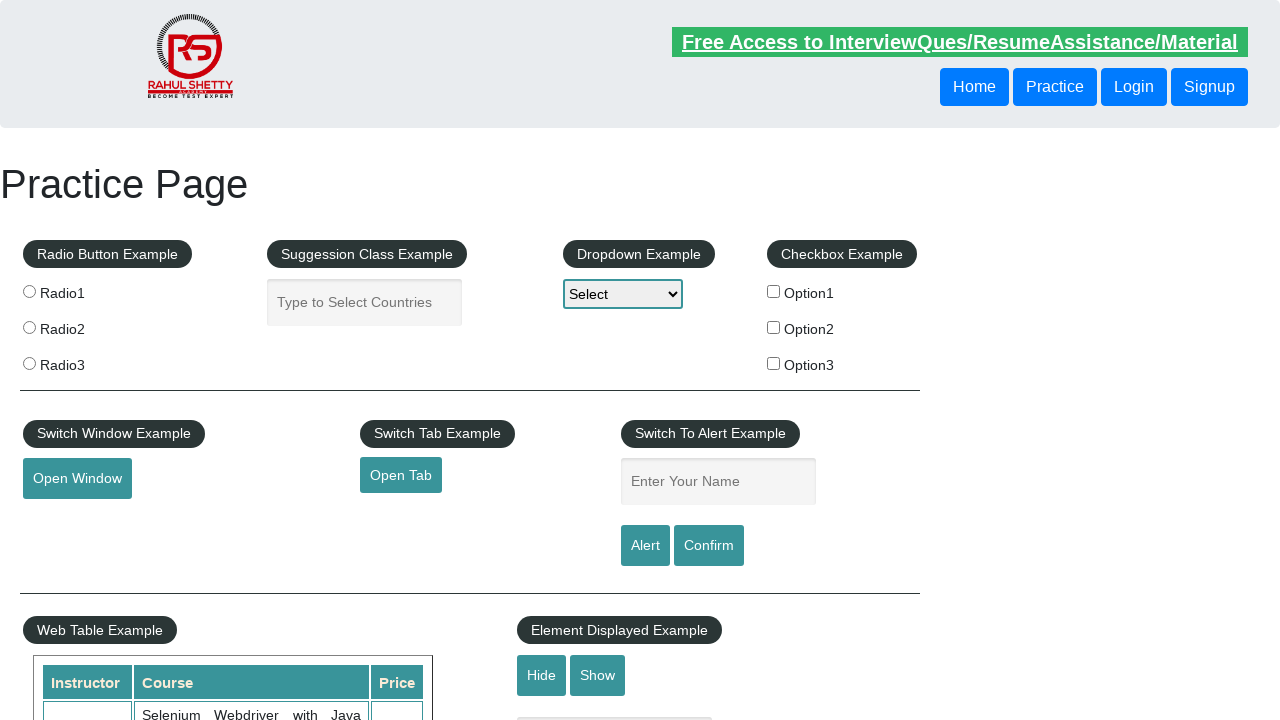

Retrieved course text: Master Selenium Automation in simple Python Language
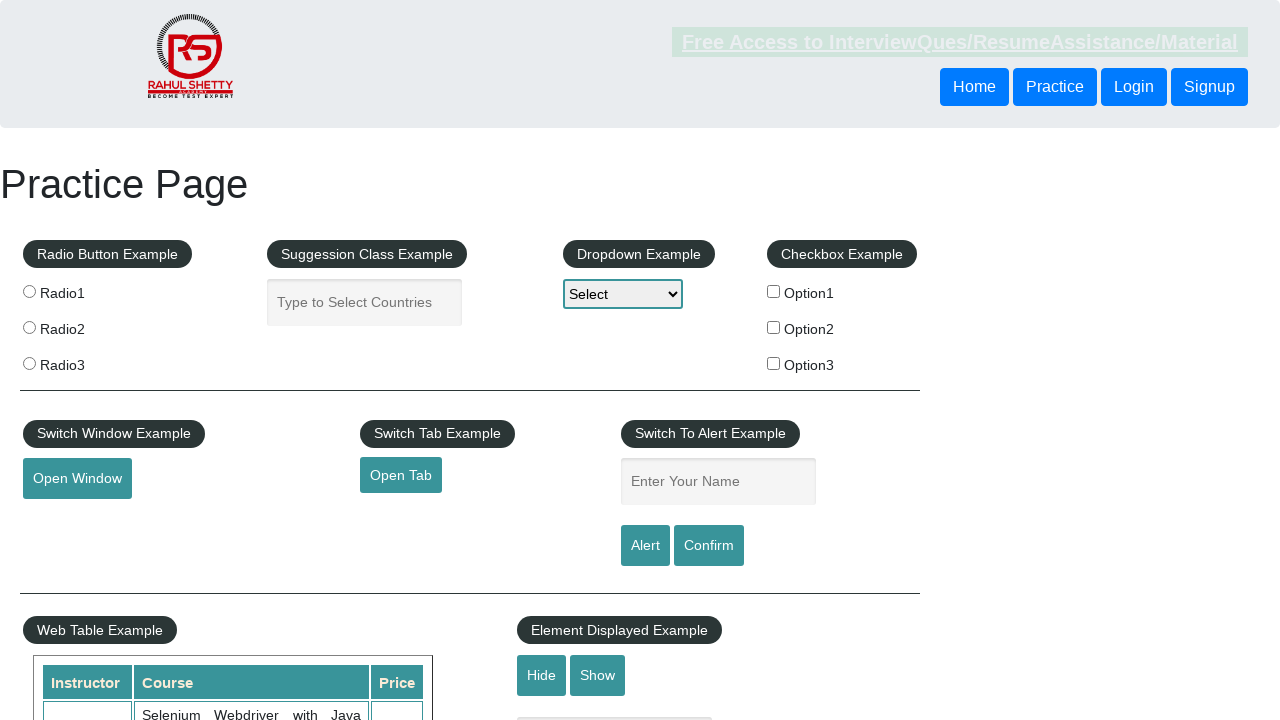

Found Selenium course: Master Selenium Automation in simple Python Language, looking up price
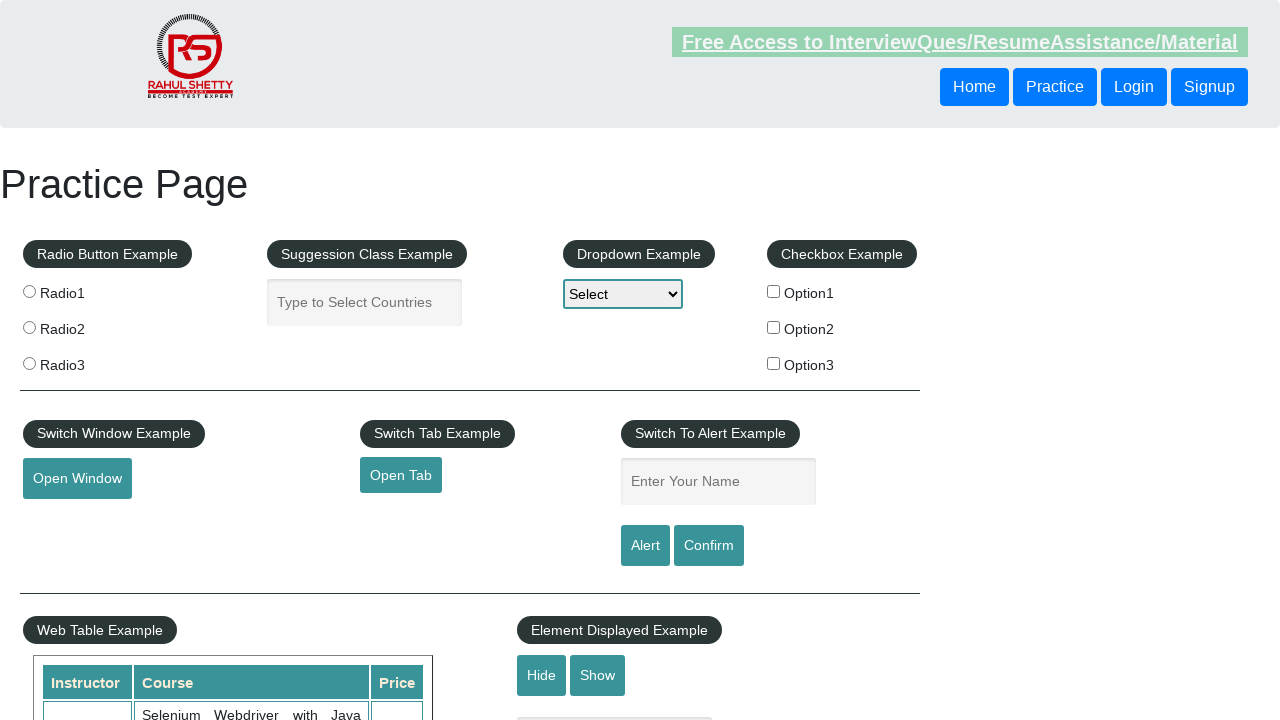

Retrieved price for Master Selenium Automation in simple Python Language: 25
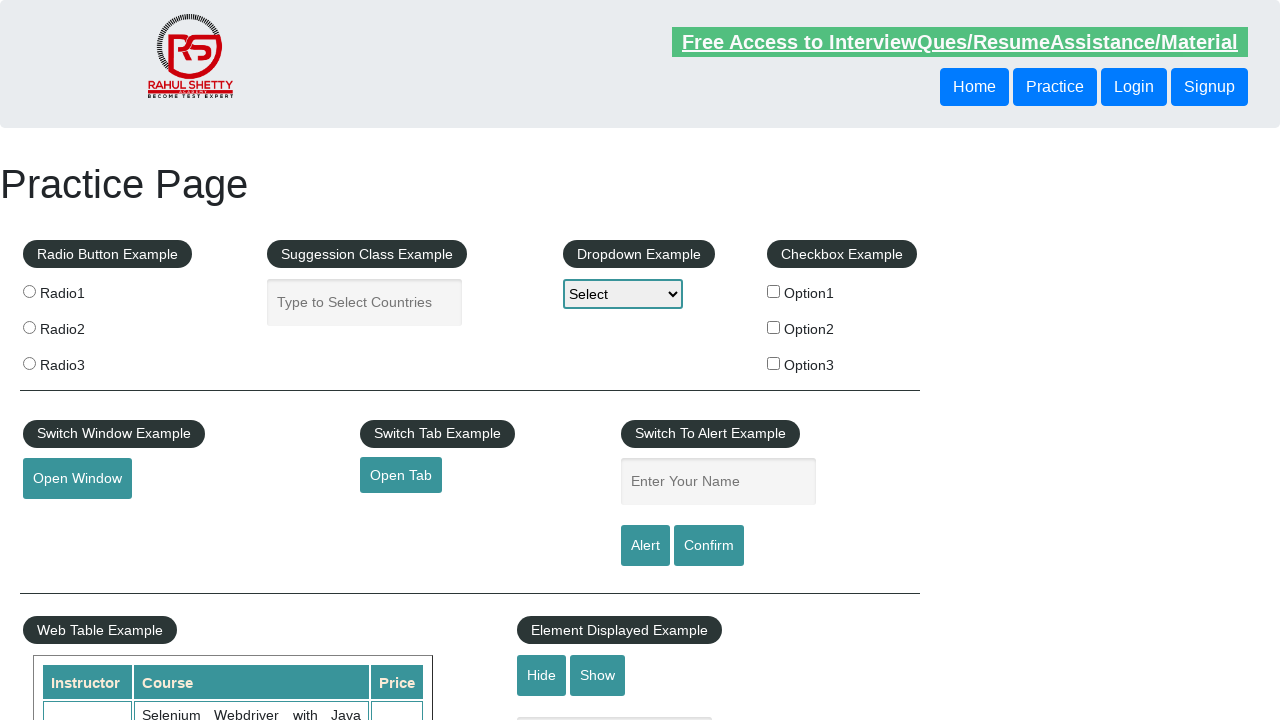

Retrieved course text: Advanced Selenium Framework Pageobject, TestNG, Maven, Jenkins,C
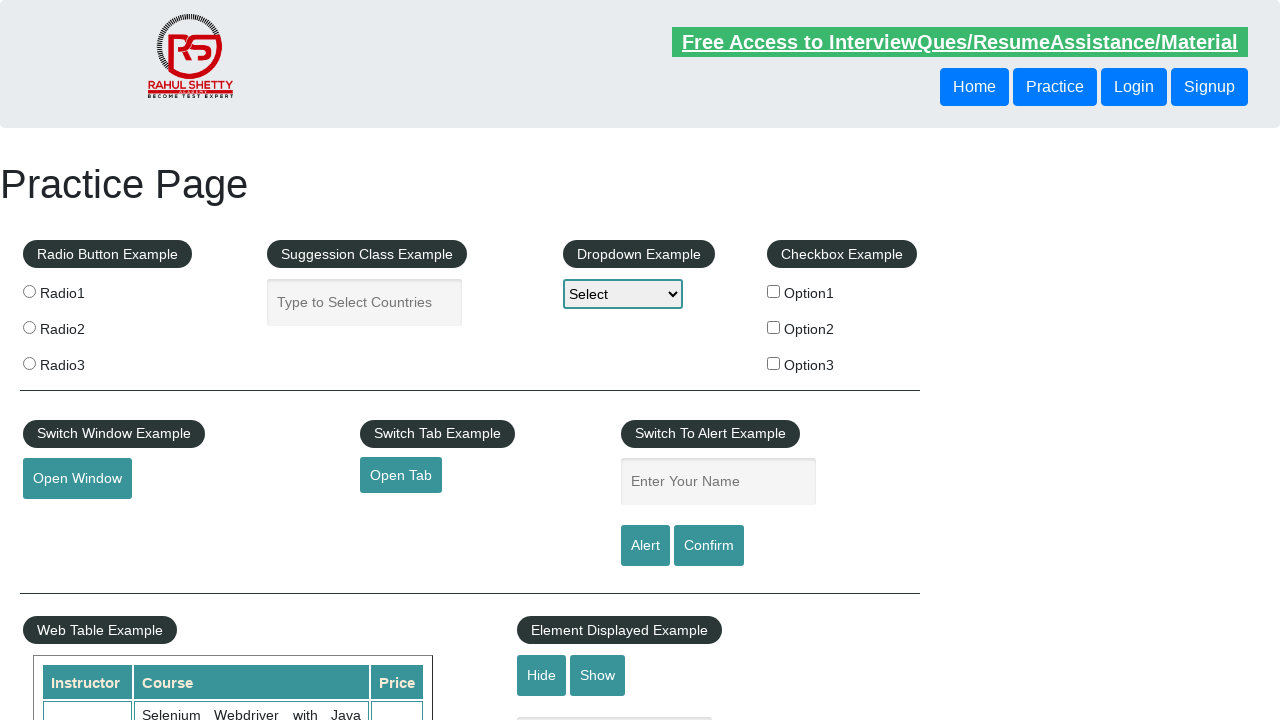

Found Selenium course: Advanced Selenium Framework Pageobject, TestNG, Maven, Jenkins,C, looking up price
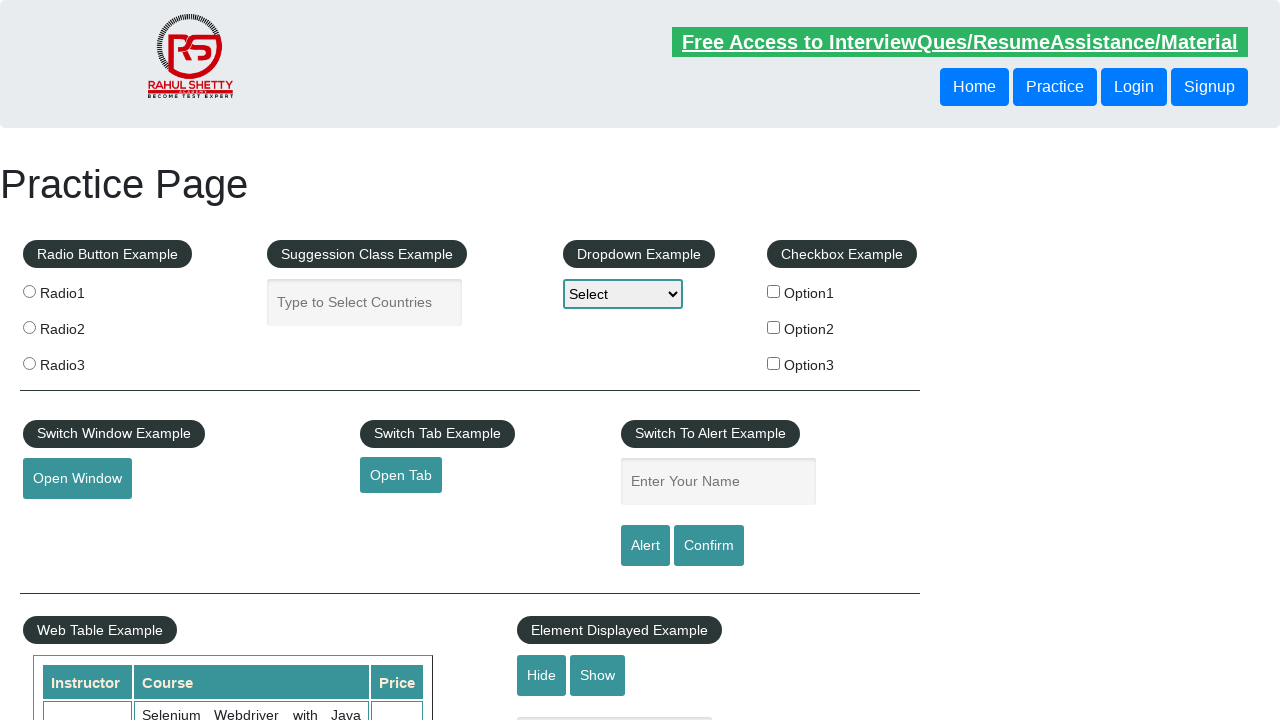

Retrieved price for Advanced Selenium Framework Pageobject, TestNG, Maven, Jenkins,C: 20
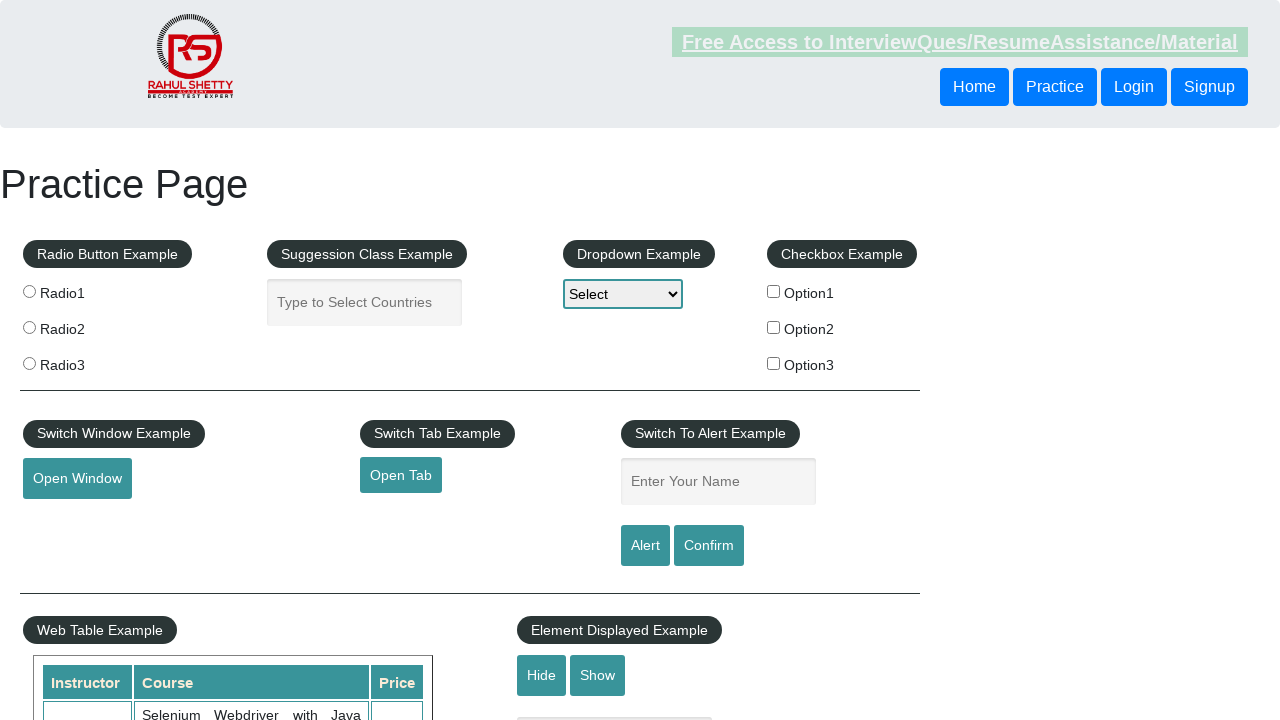

Retrieved course text: Write effective QA Resume that will turn to interview call
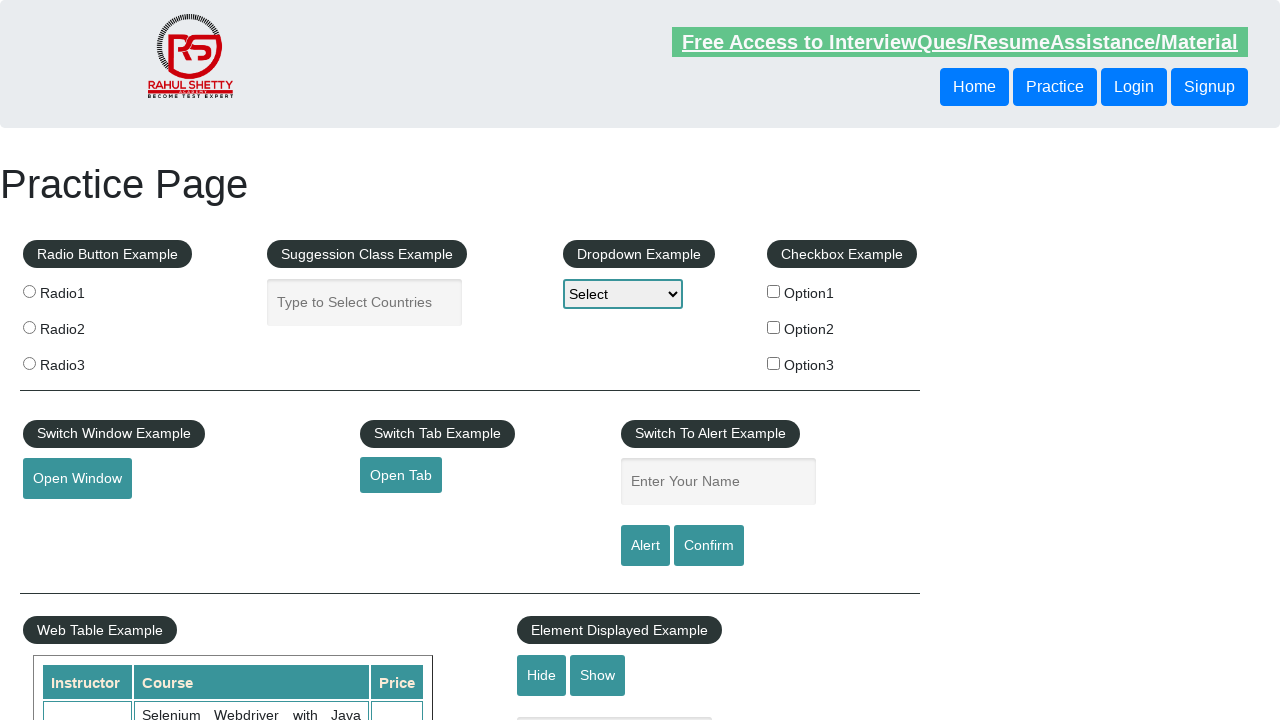

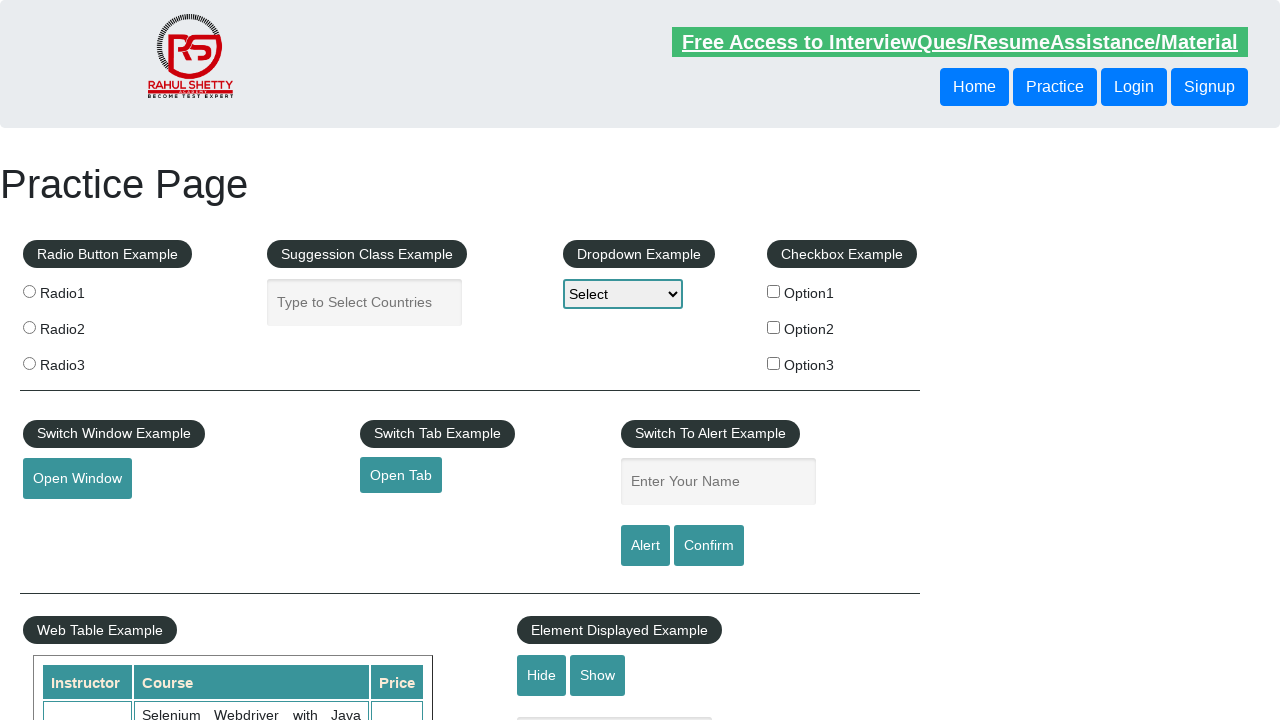